Tests browser navigation functionality by going back, forward, and refreshing the page

Starting URL: https://trello.com/

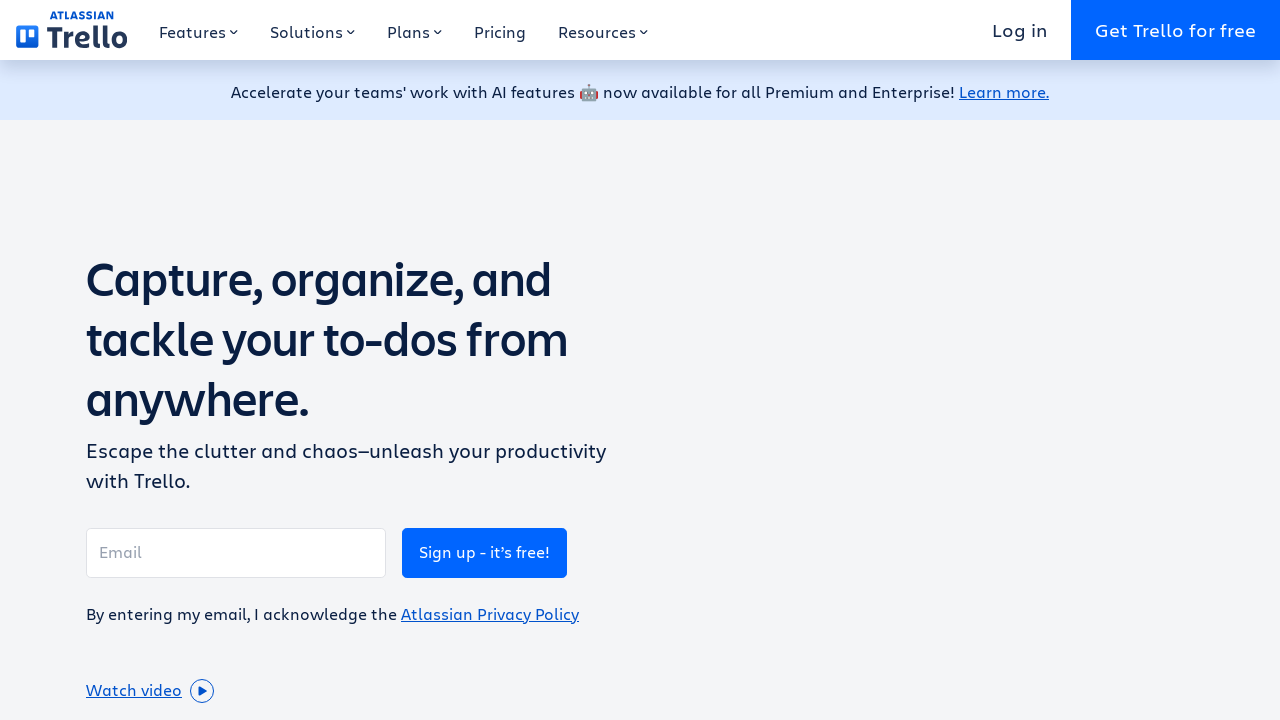

Navigated back to previous page
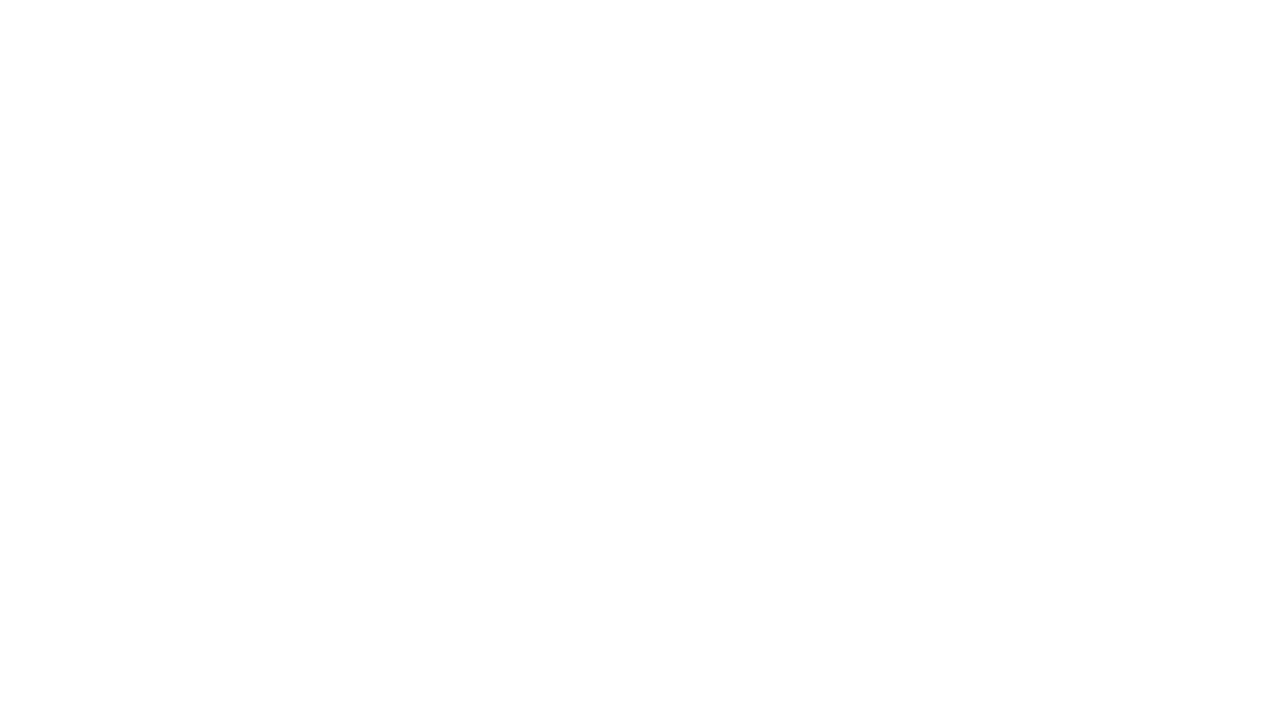

Navigated forward to next page
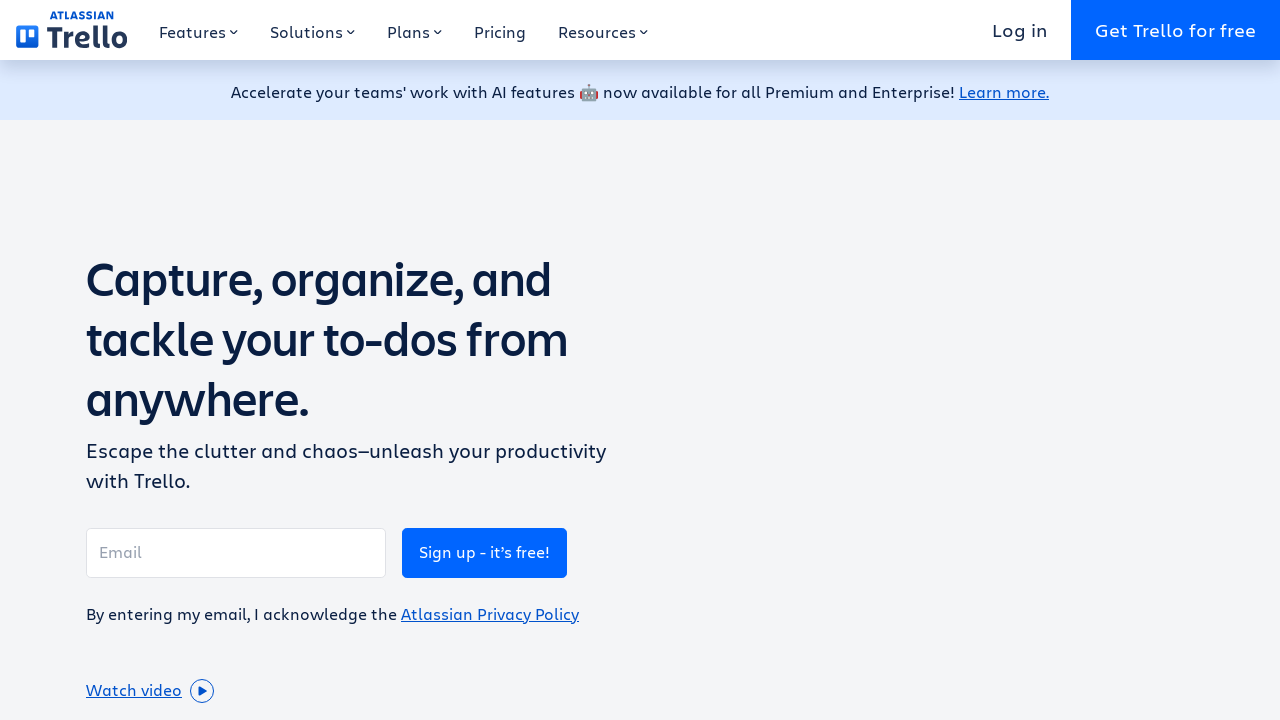

Refreshed the current page
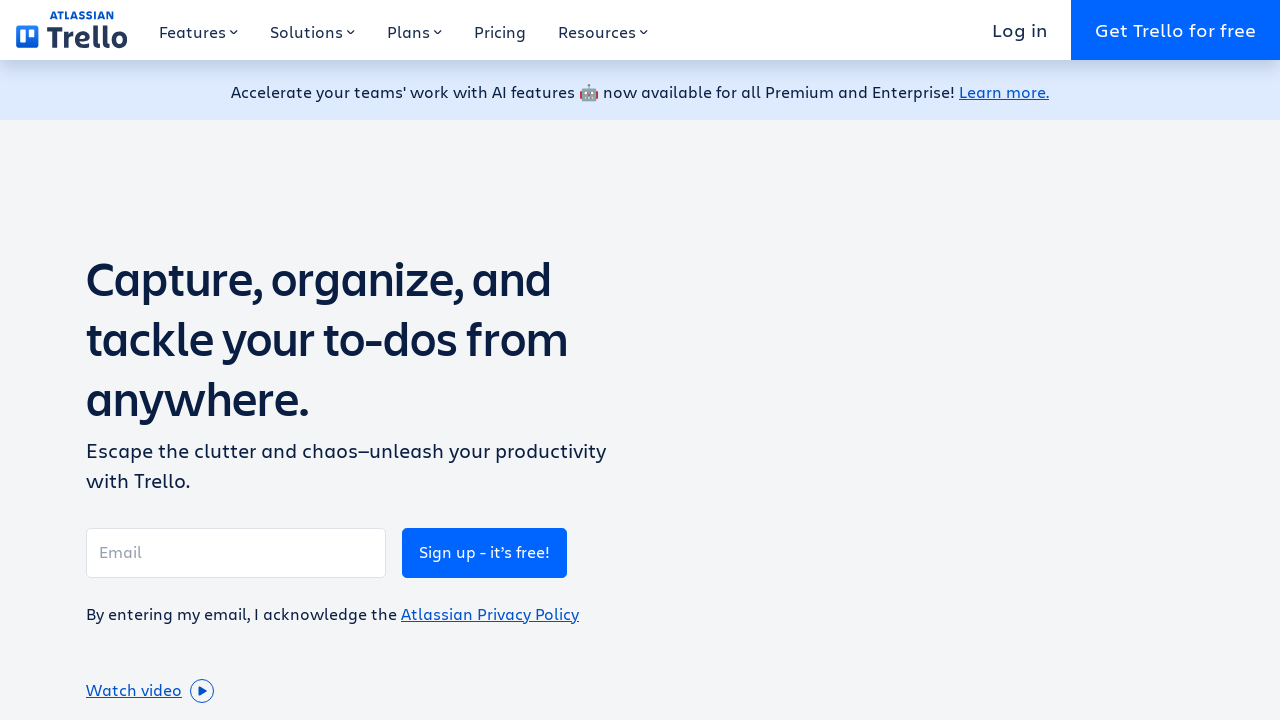

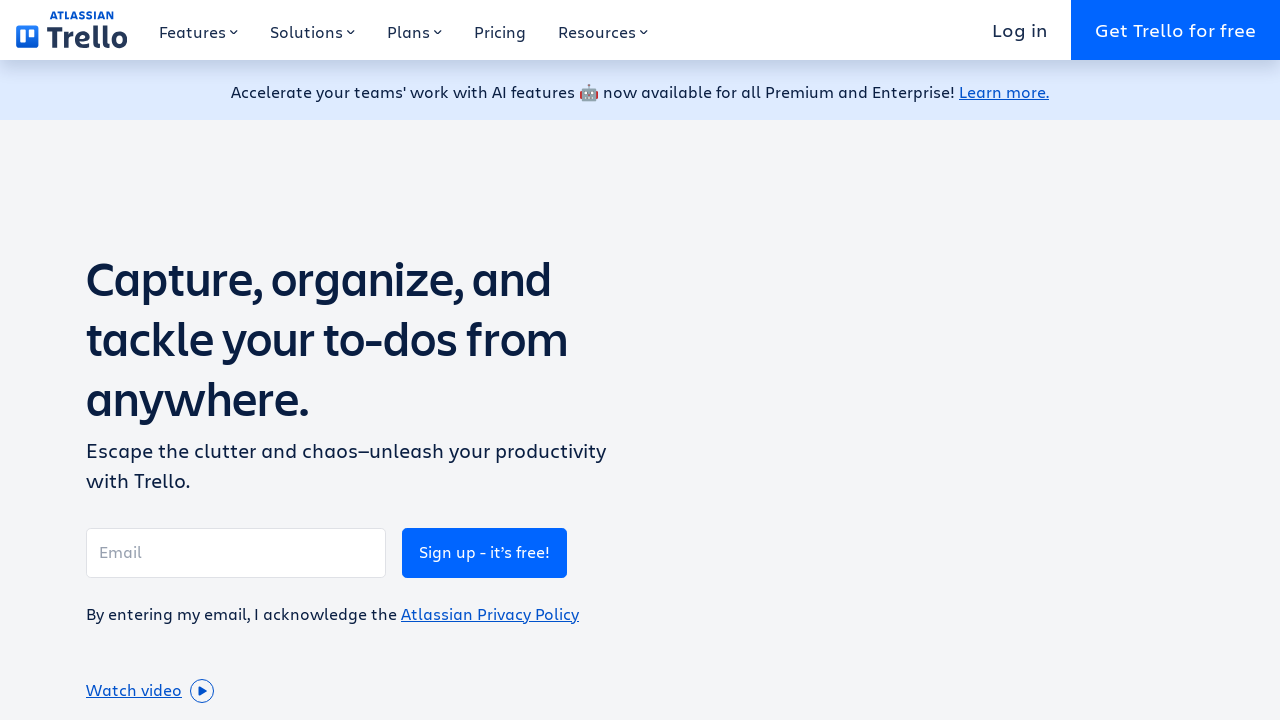